Tests JavaScript alert handling by switching to an iframe, clicking a button that triggers an alert, and accepting the alert dialog

Starting URL: https://www.w3schools.com/js/tryit.asp?filename=tryjs_alert

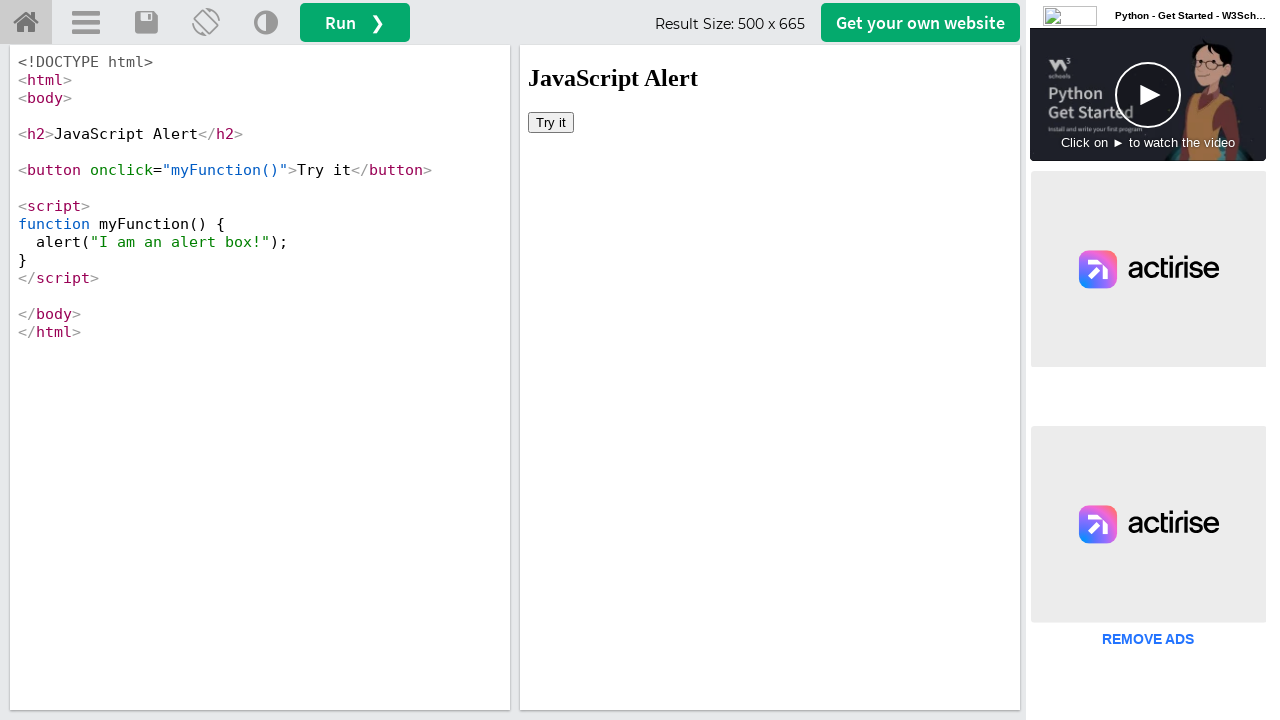

Located iframe with id 'iframeResult'
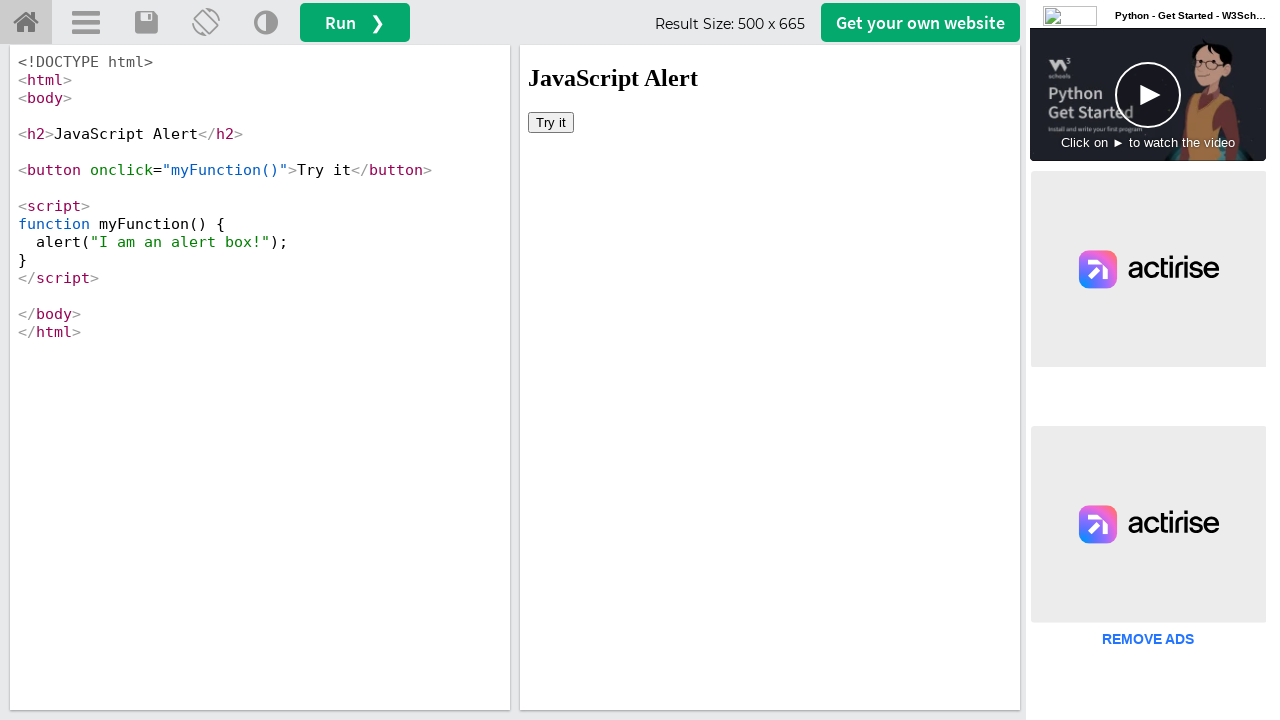

Clicked the button that triggers the alert at (551, 122) on #iframeResult >> internal:control=enter-frame >> xpath=//button[@onclick='myFunc
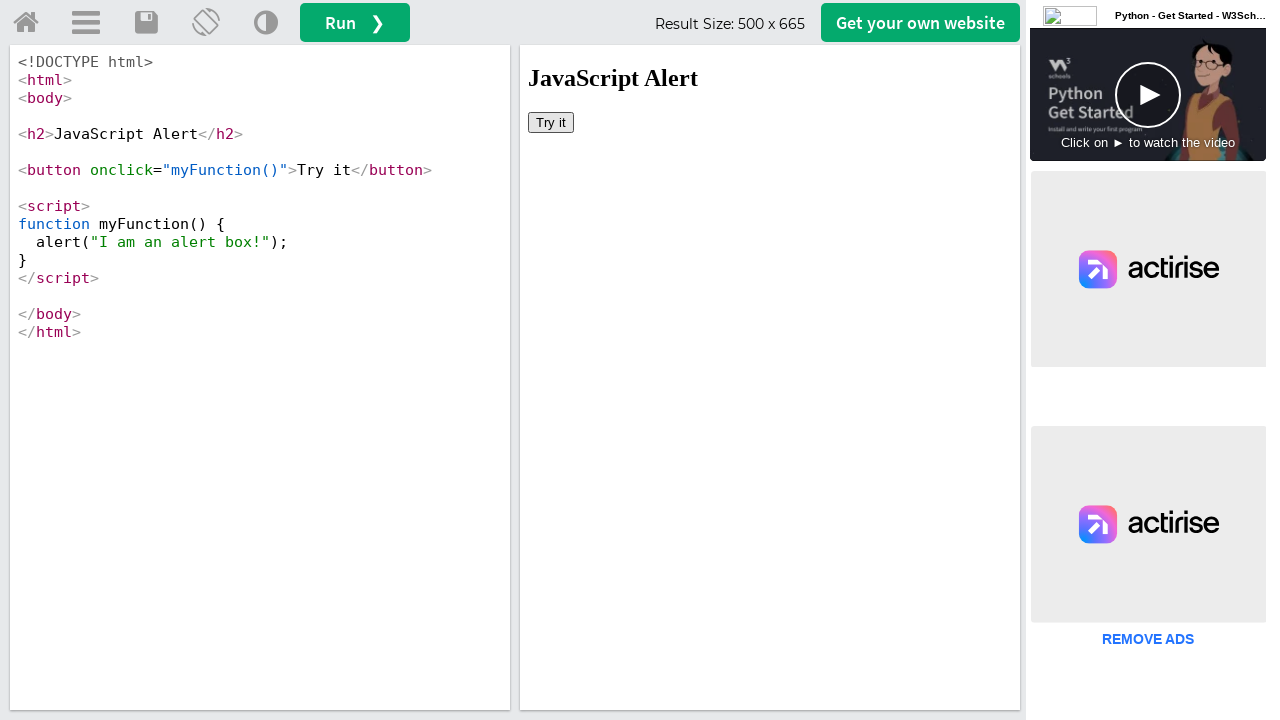

Accepted the JavaScript alert dialog
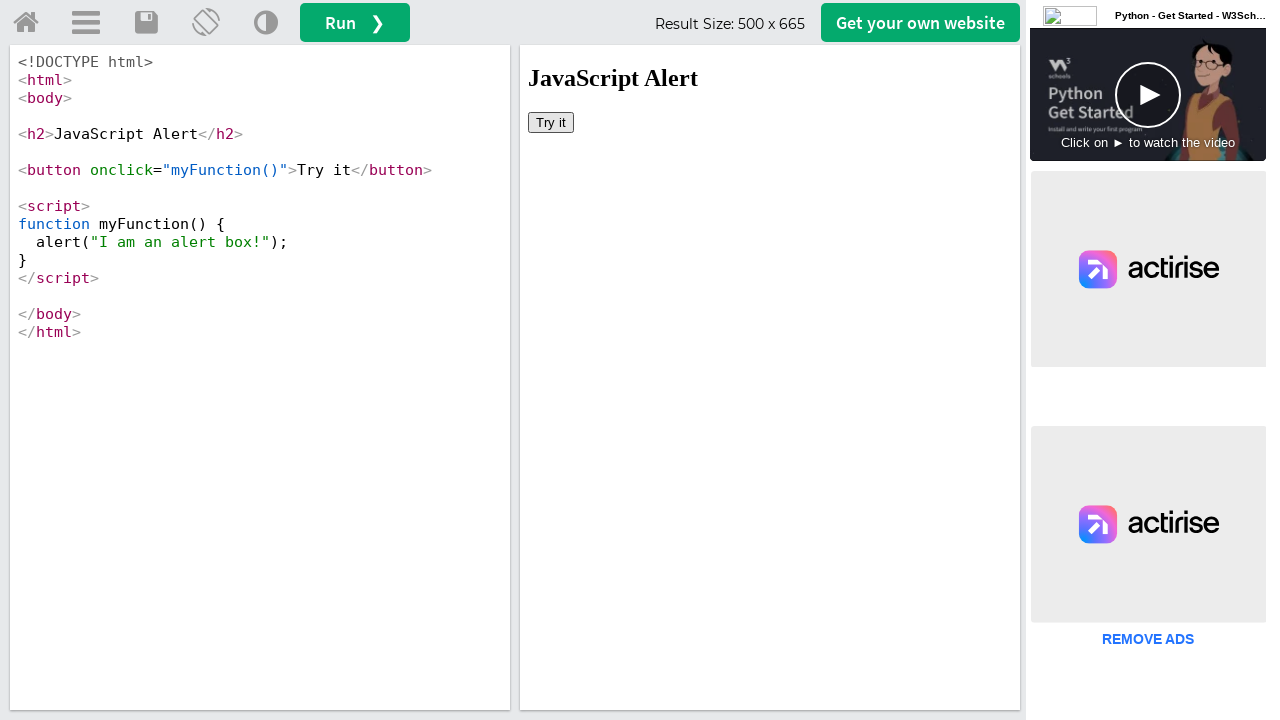

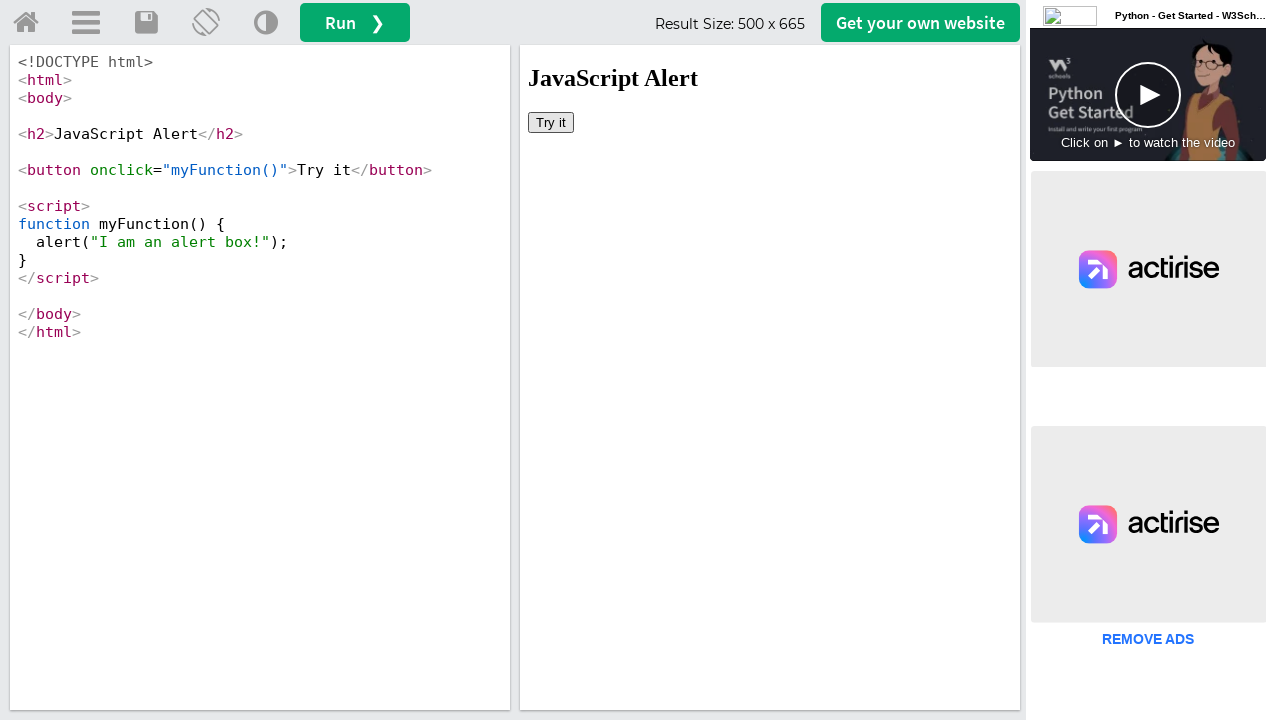